Tests alert and confirmation dialog handling by entering text, triggering alerts, and accepting/dismissing them

Starting URL: https://rahulshettyacademy.com/AutomationPractice/

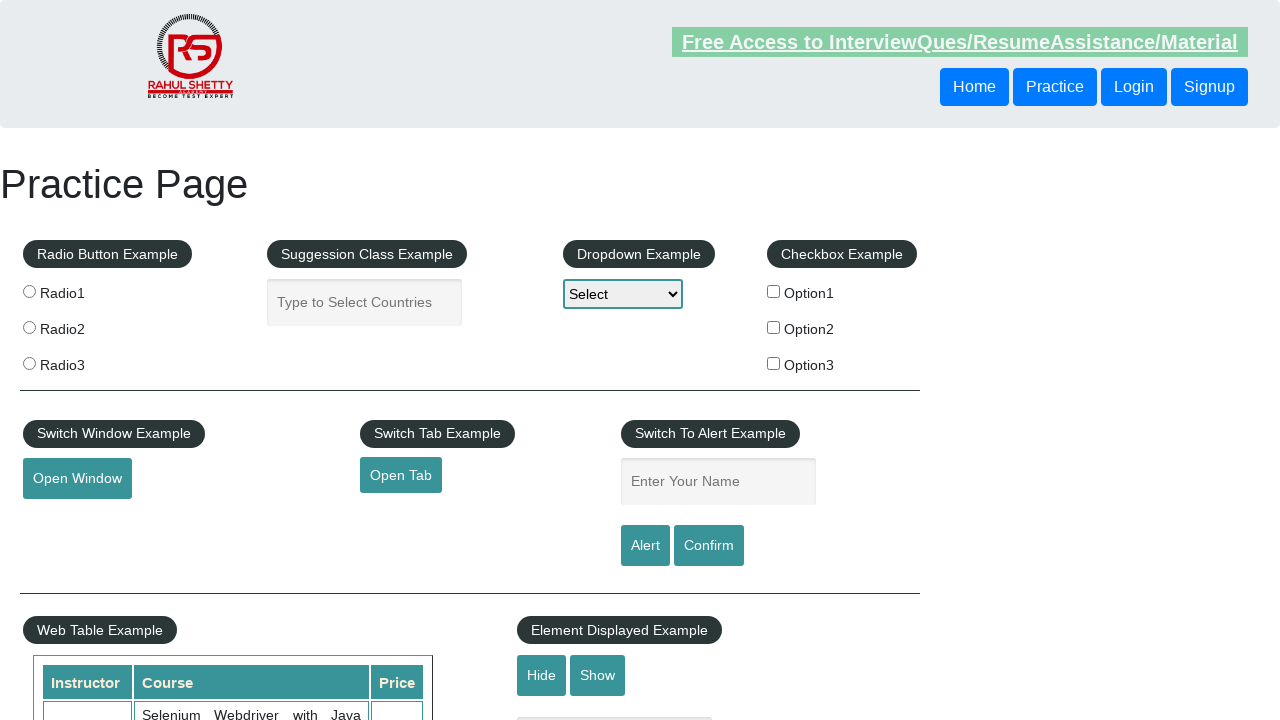

Filled name field with 'Muttaqui Abbas' on input[name="enter-name"]
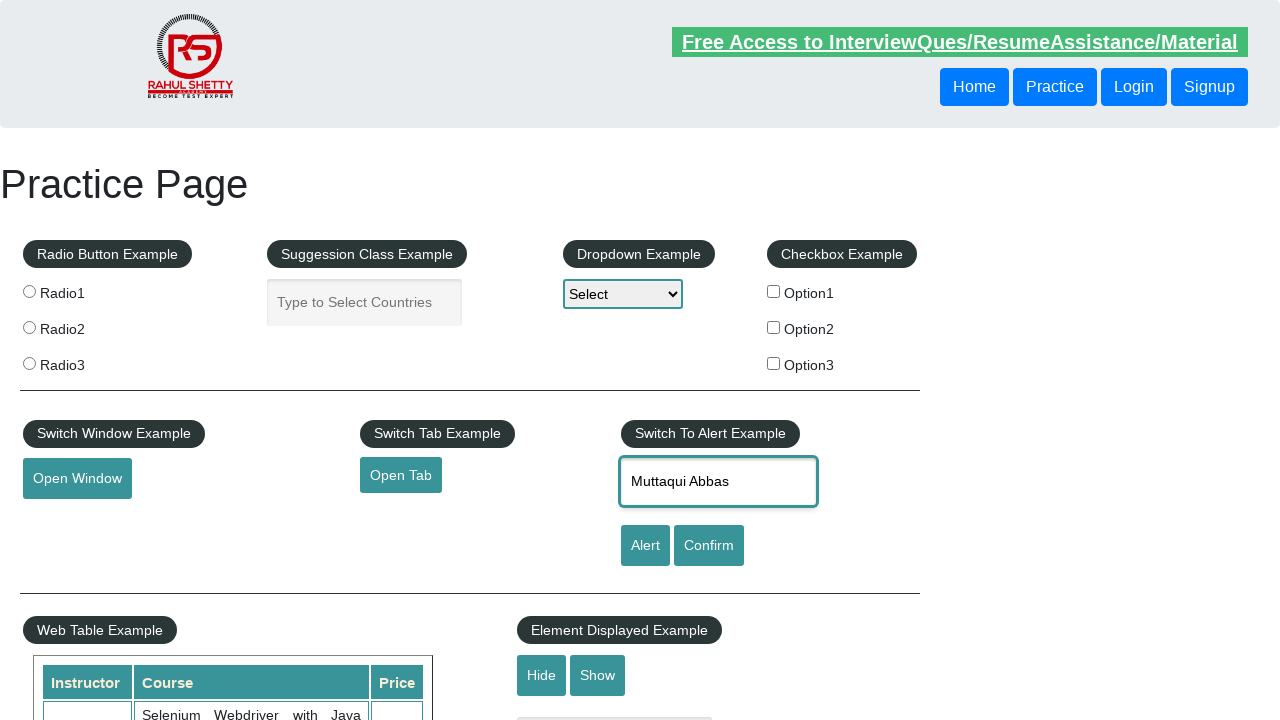

Clicked alert button at (645, 546) on #alertbtn
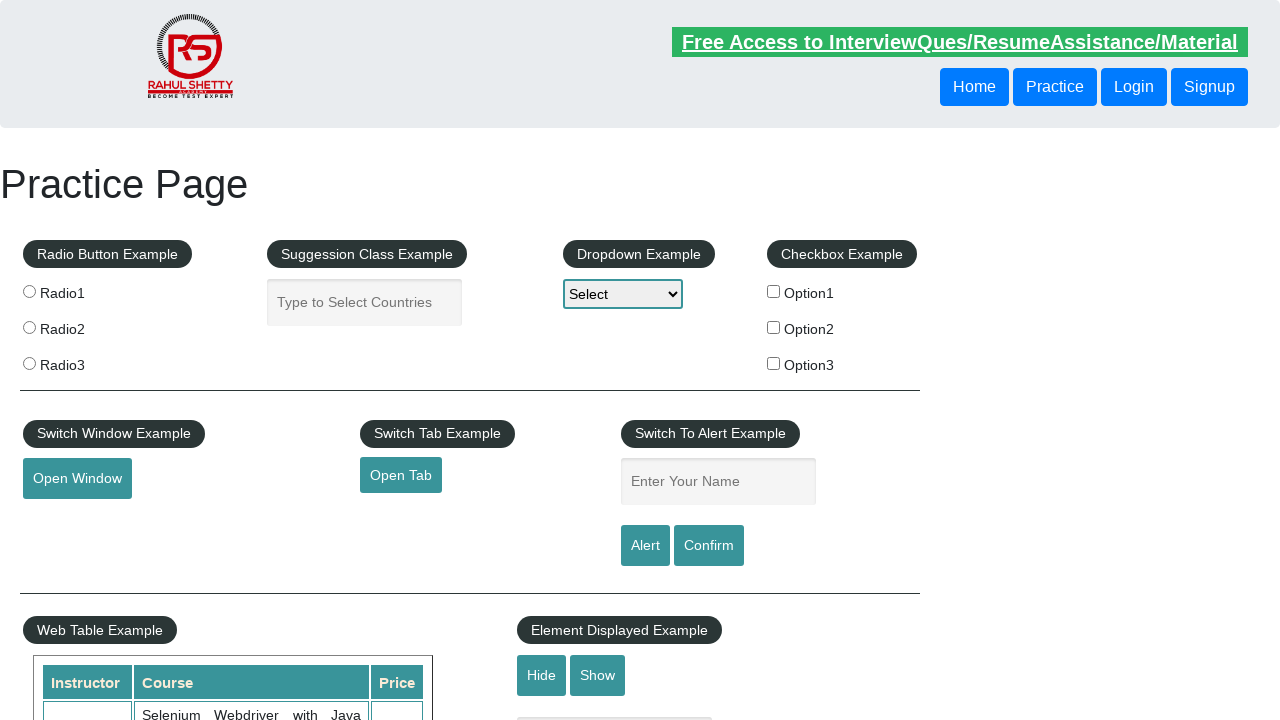

Set up handler to accept alert dialog
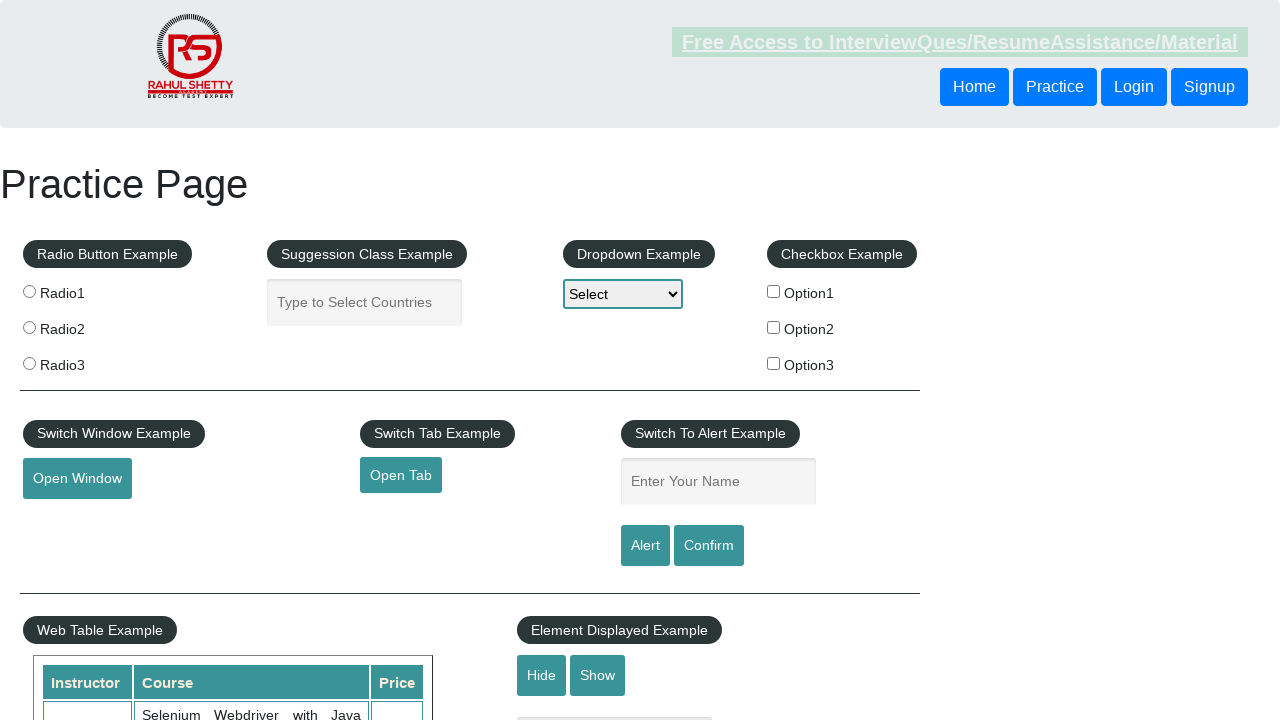

Clicked confirmation button at (709, 546) on #confirmbtn
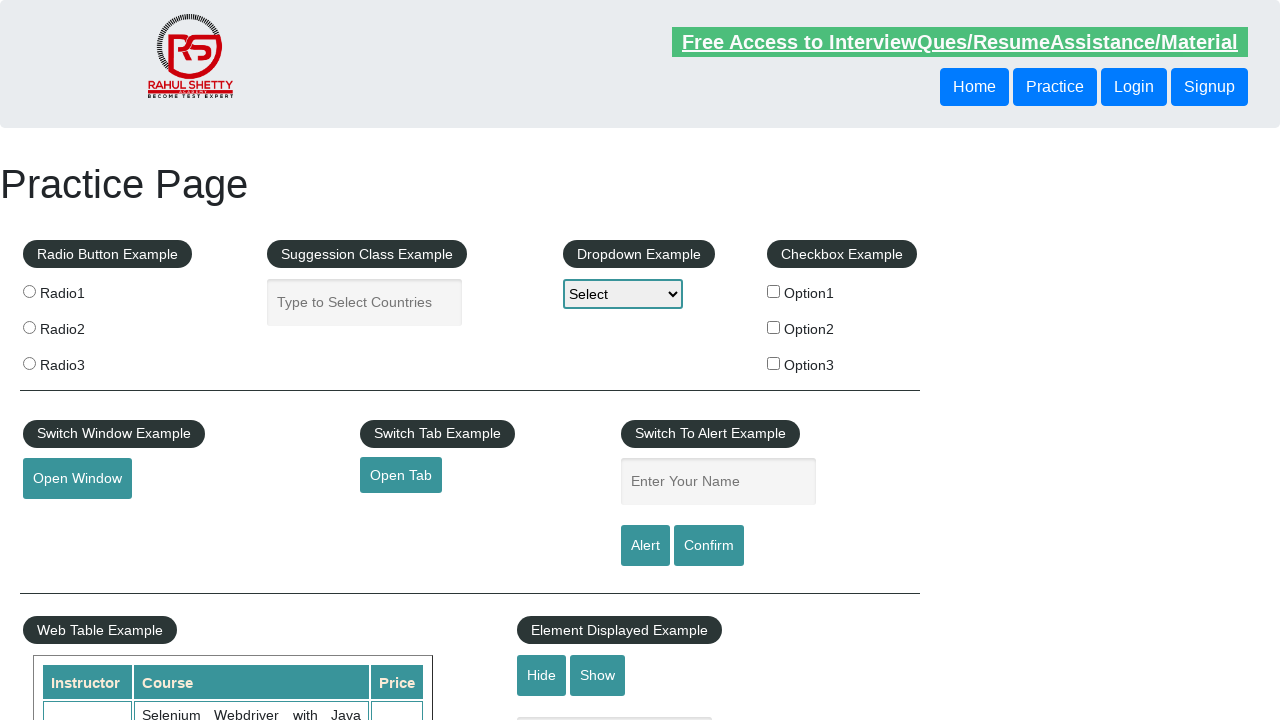

Set up handler to dismiss confirmation dialog
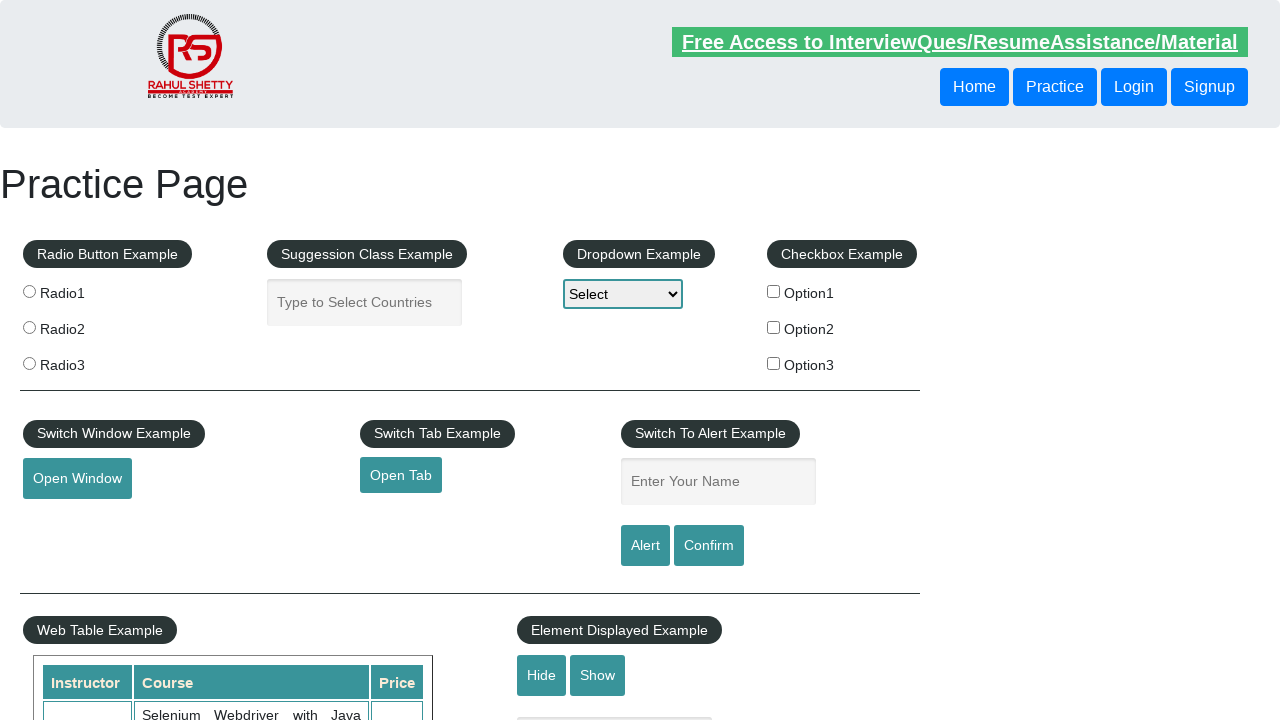

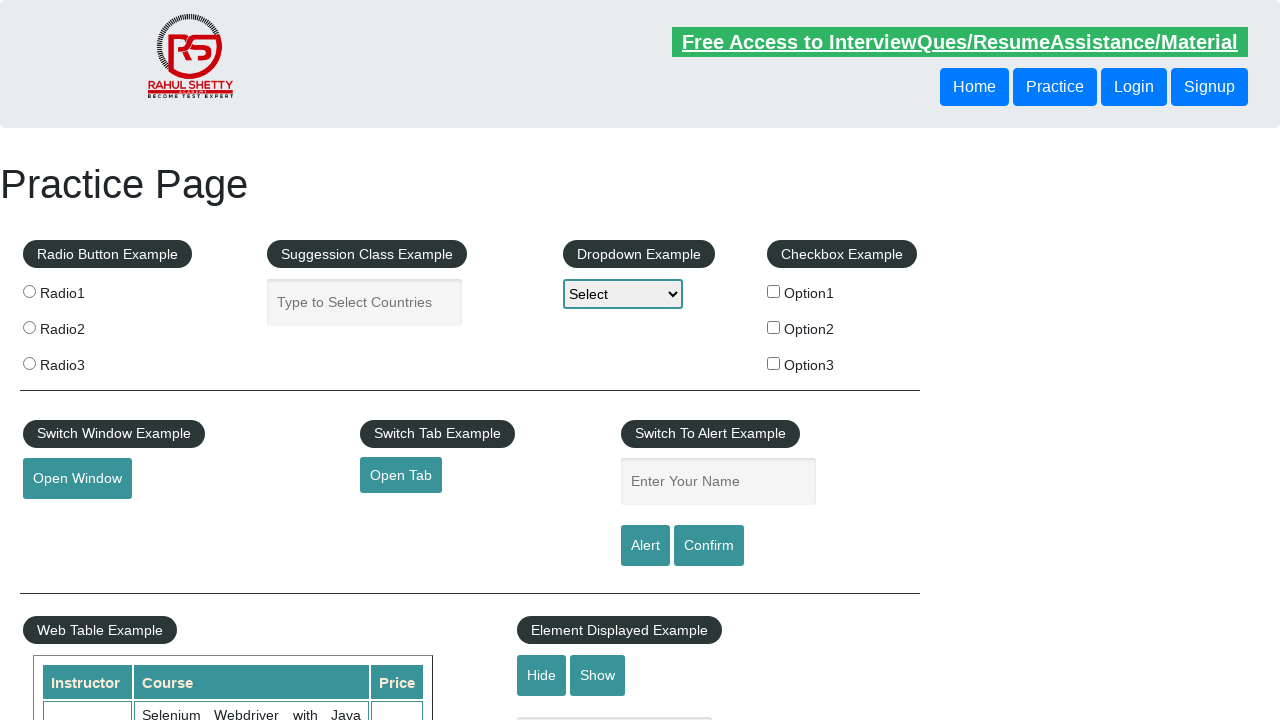